Tests date picker functionality by opening a calendar widget and selecting a specific day

Starting URL: http://www.nsftools.com/tips/DatePickerTest.htm

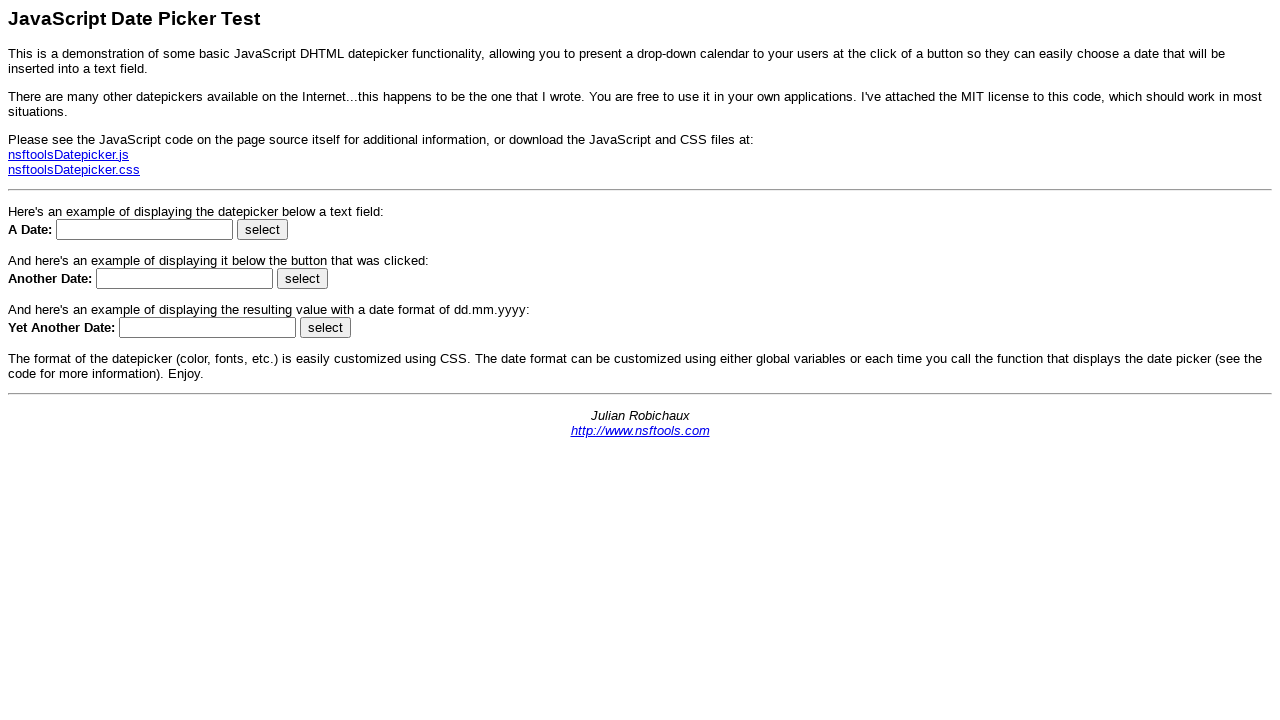

Clicked on date input field to open the calendar widget at (262, 230) on xpath=//form[1]//input[2]
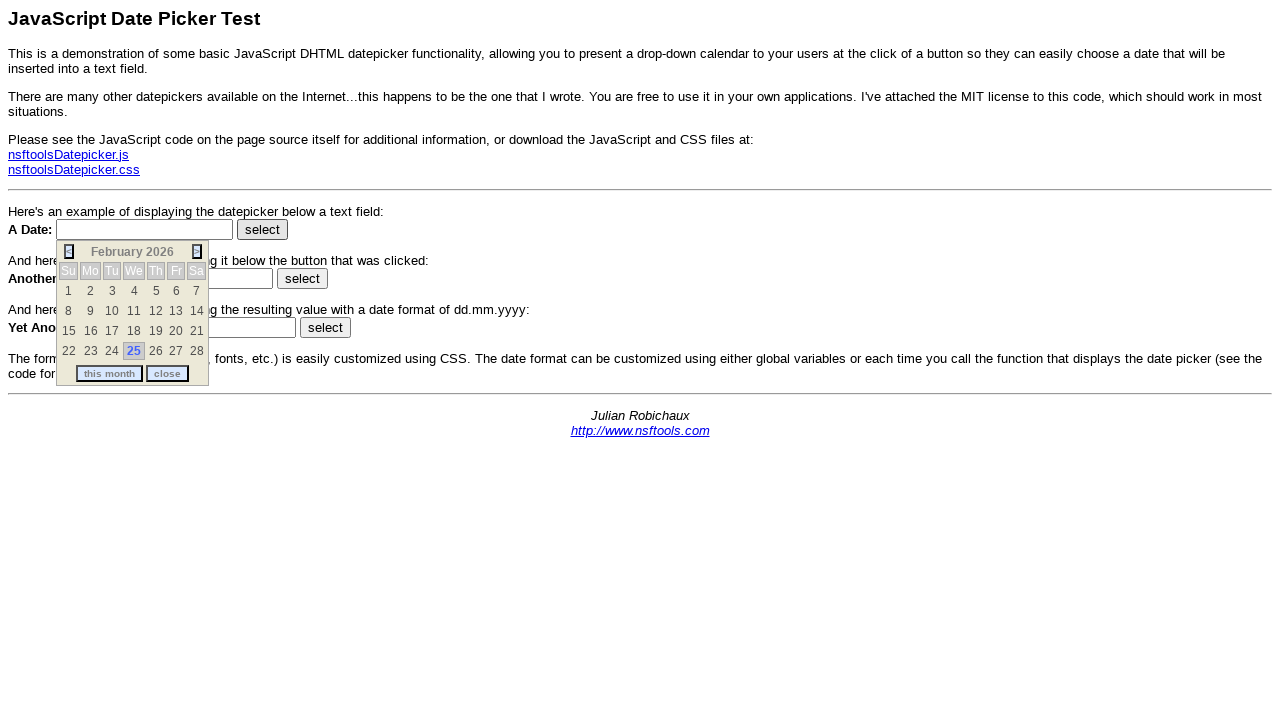

Selected day 15 from the calendar at (68, 331) on xpath=//table[@class='dpTable']//td[contains(text(), '15')]
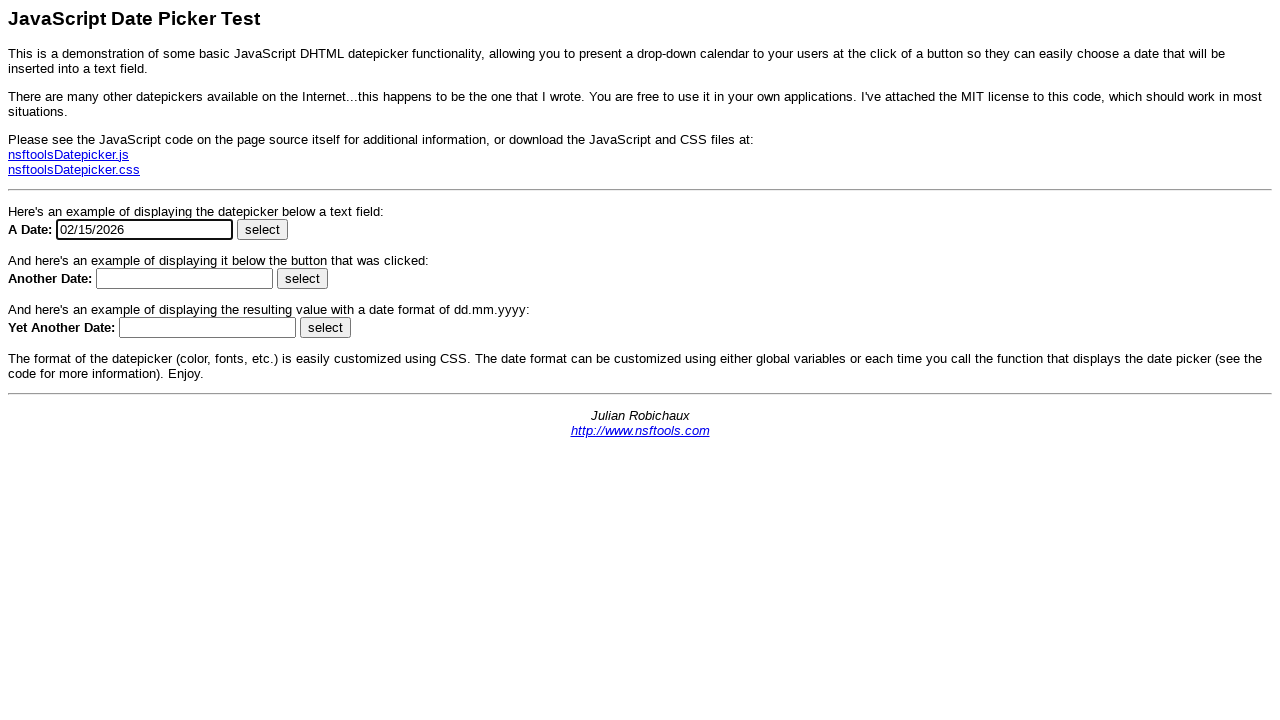

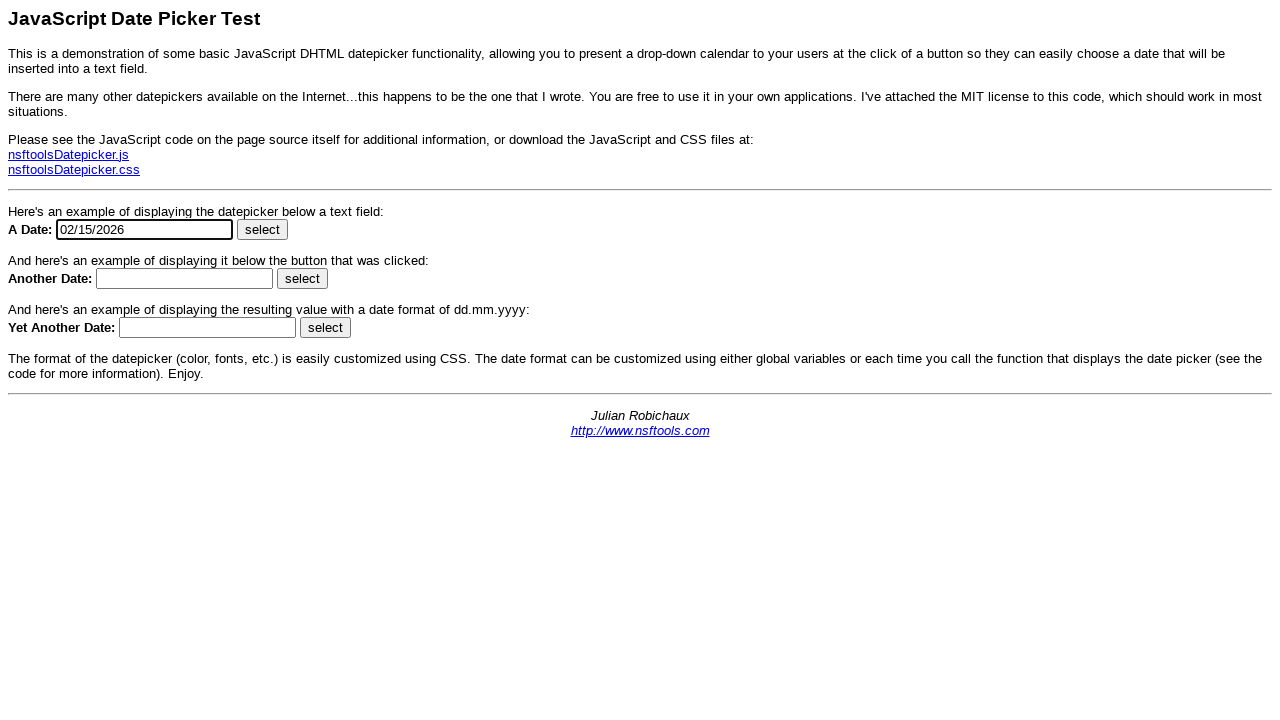